Tests checkbox functionality by clicking a single checkbox to check/uncheck it, then locates multiple checkboxes and selects only the one with value "Option-3"

Starting URL: https://syntaxprojects.com/basic-checkbox-demo.php

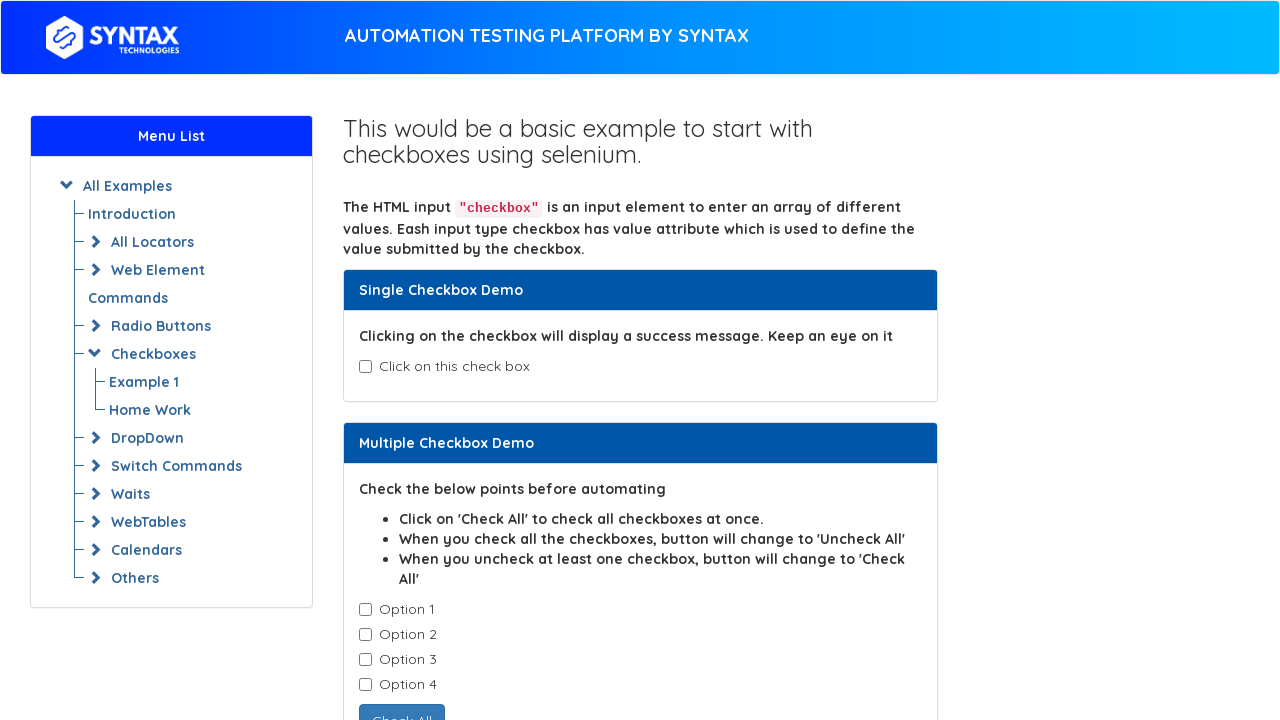

Clicked checkbox with id 'isAgeSelected' to check it at (365, 367) on input#isAgeSelected
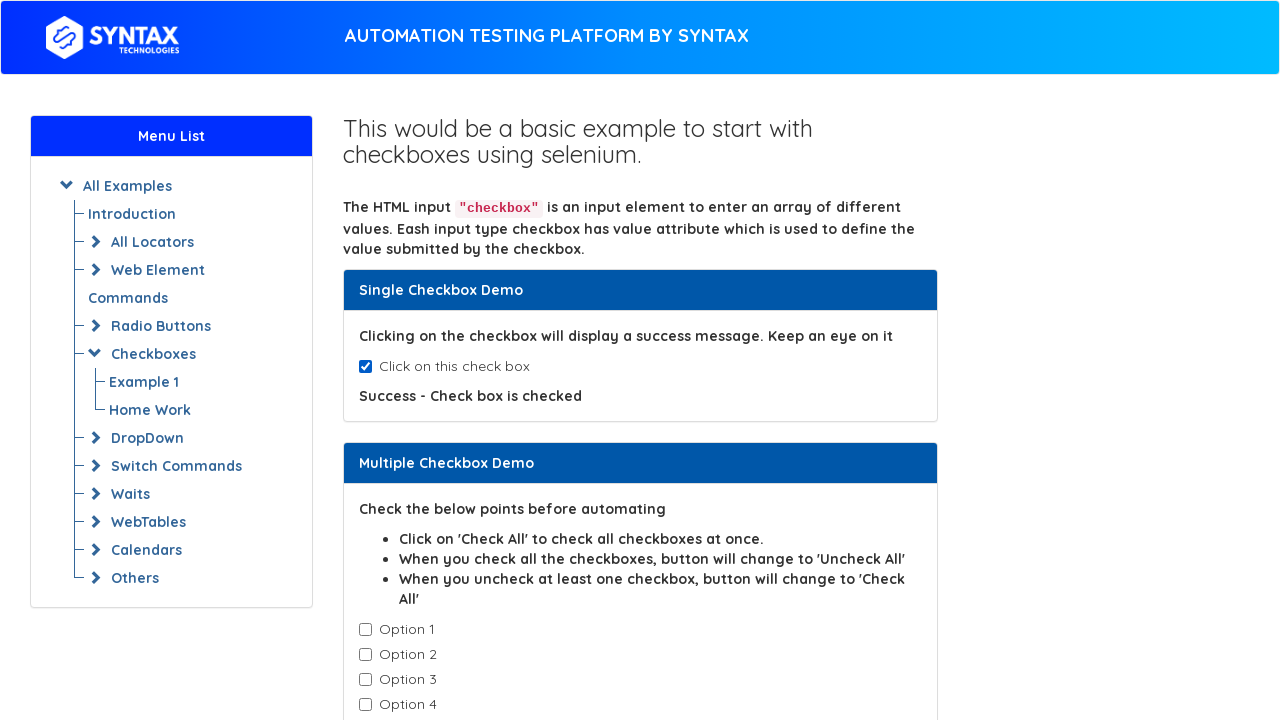

Waited 500ms for checkbox state change
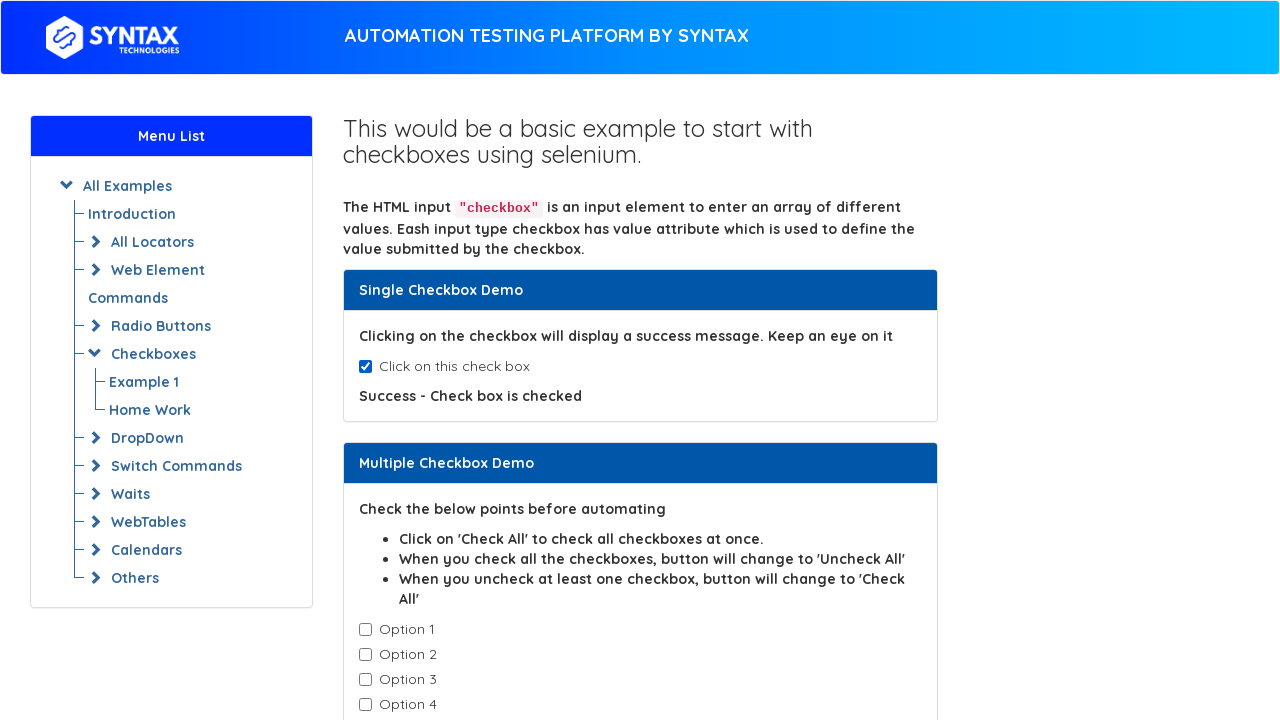

Clicked checkbox with id 'isAgeSelected' again to uncheck it at (365, 367) on input#isAgeSelected
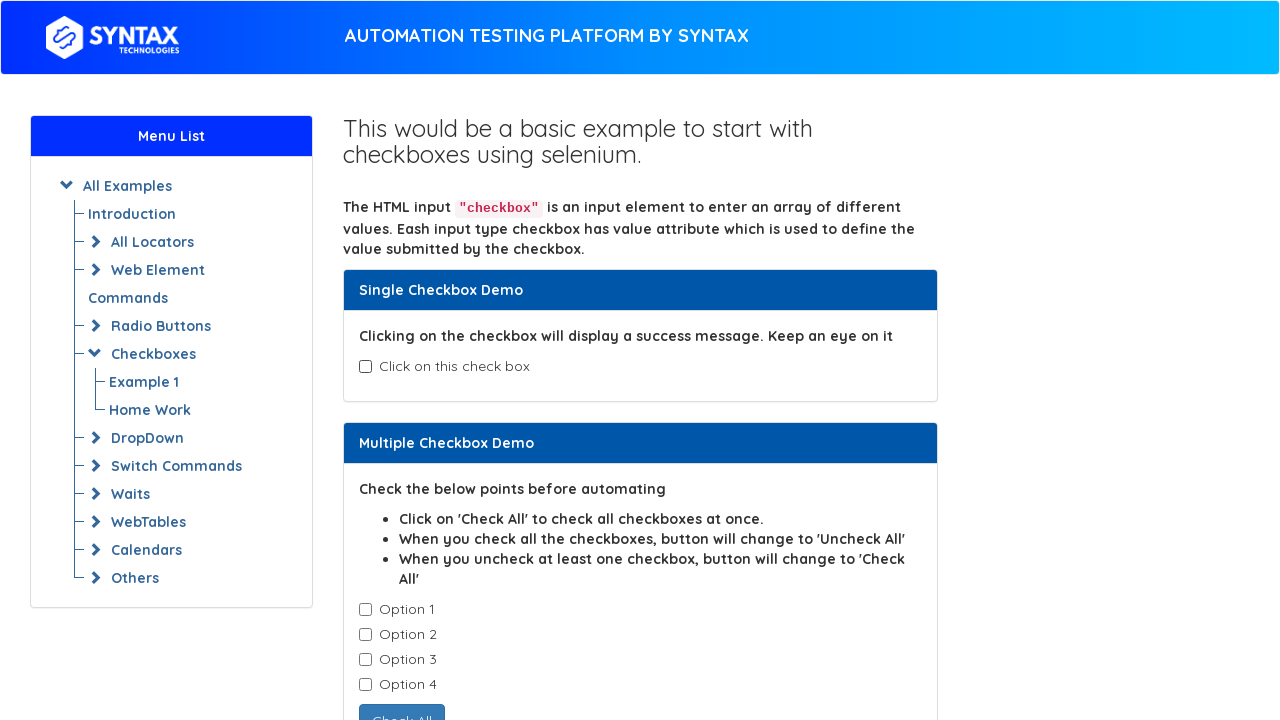

Located 4 checkboxes with class 'cb1-element'
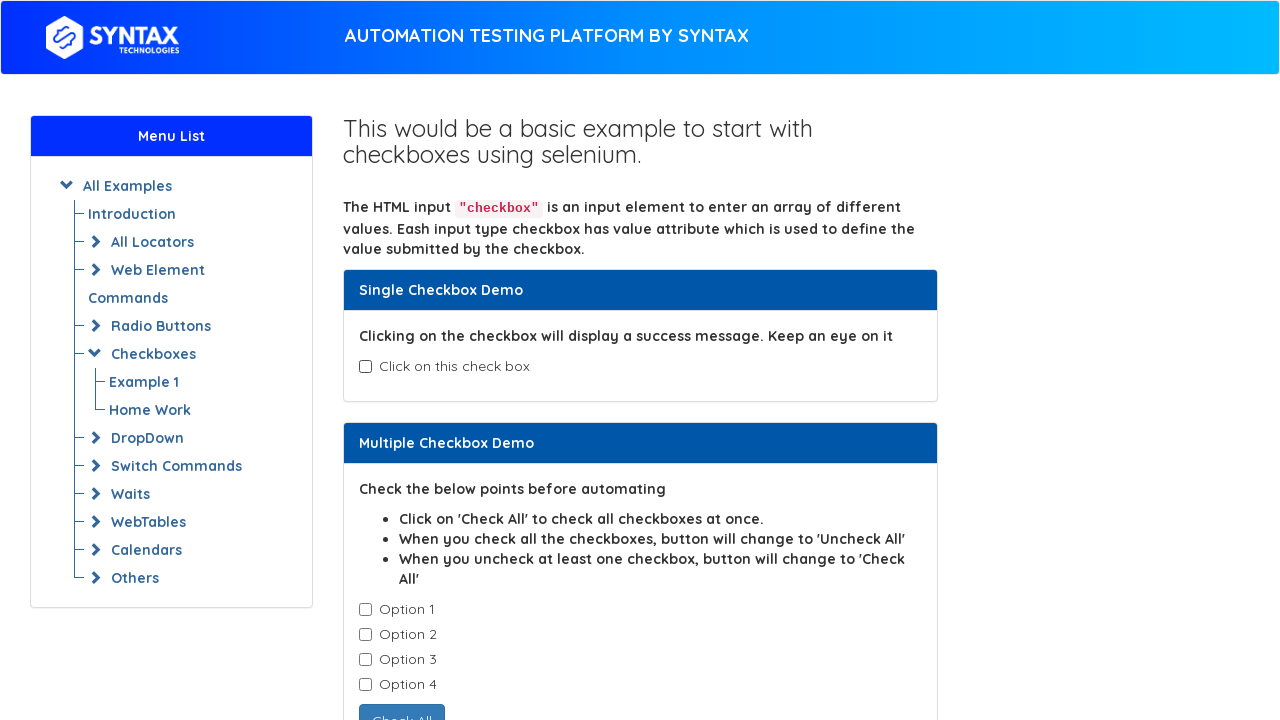

Clicked checkbox with value 'Option-3' at (365, 660) on xpath=//input[@class='cb1-element'] >> nth=2
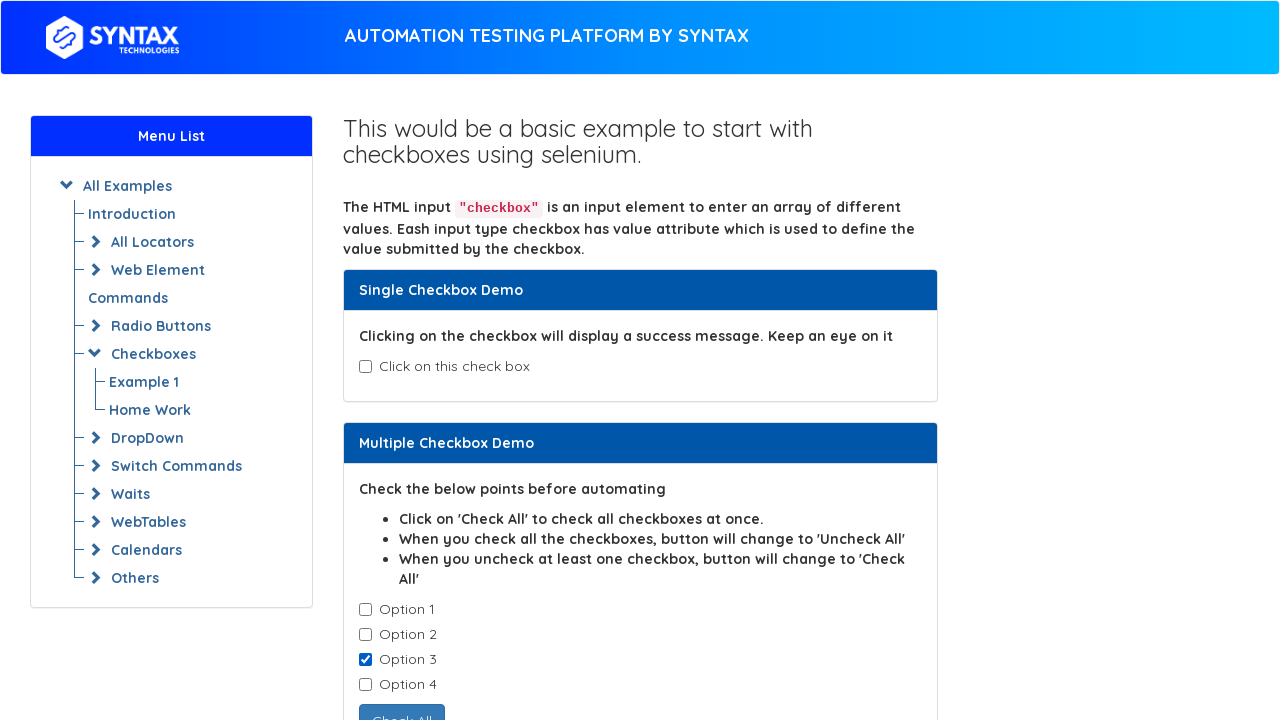

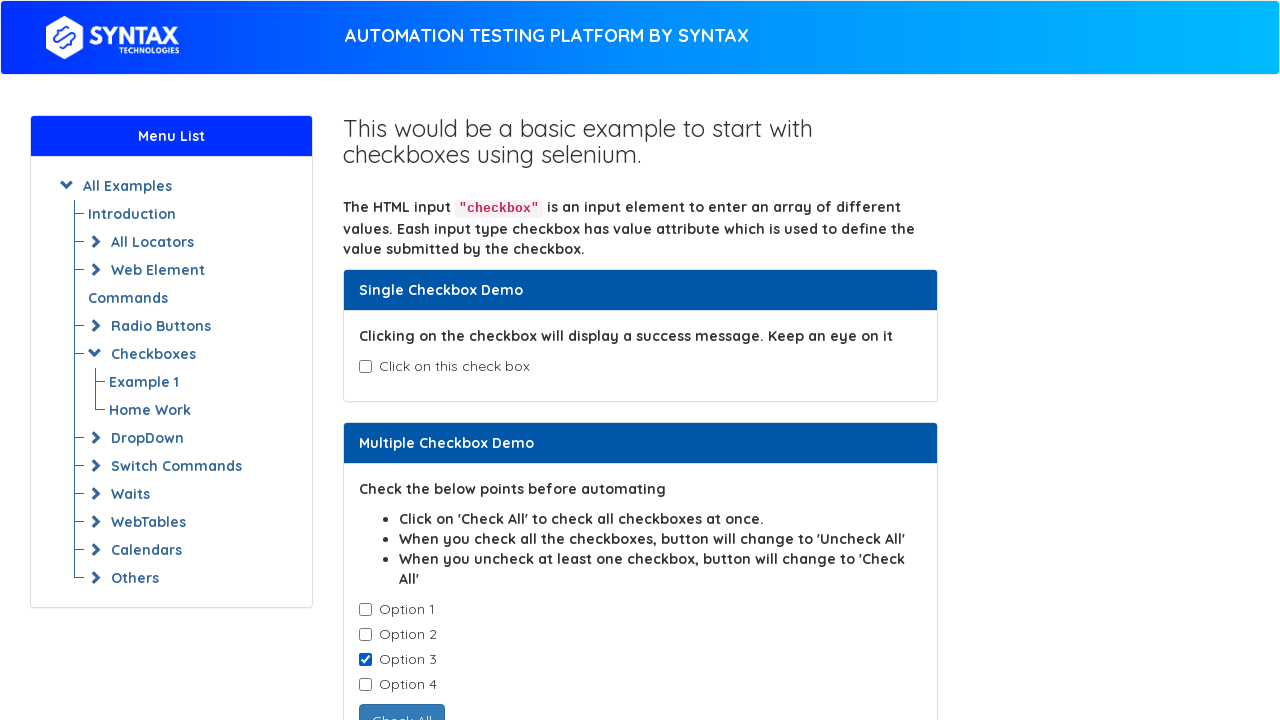